Tests basic browser navigation functions (back, forward, refresh) on a demo e-commerce site and retrieves the page title

Starting URL: https://demo.nopcommerce.com/

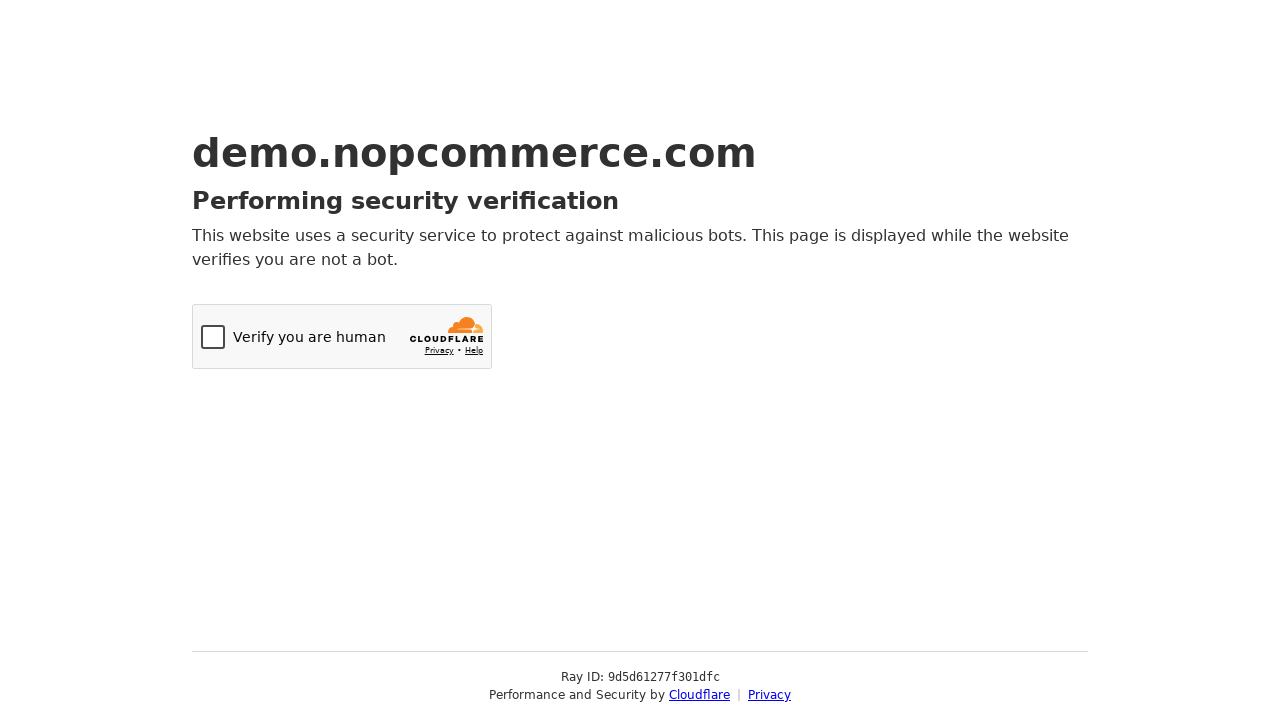

Retrieved page title
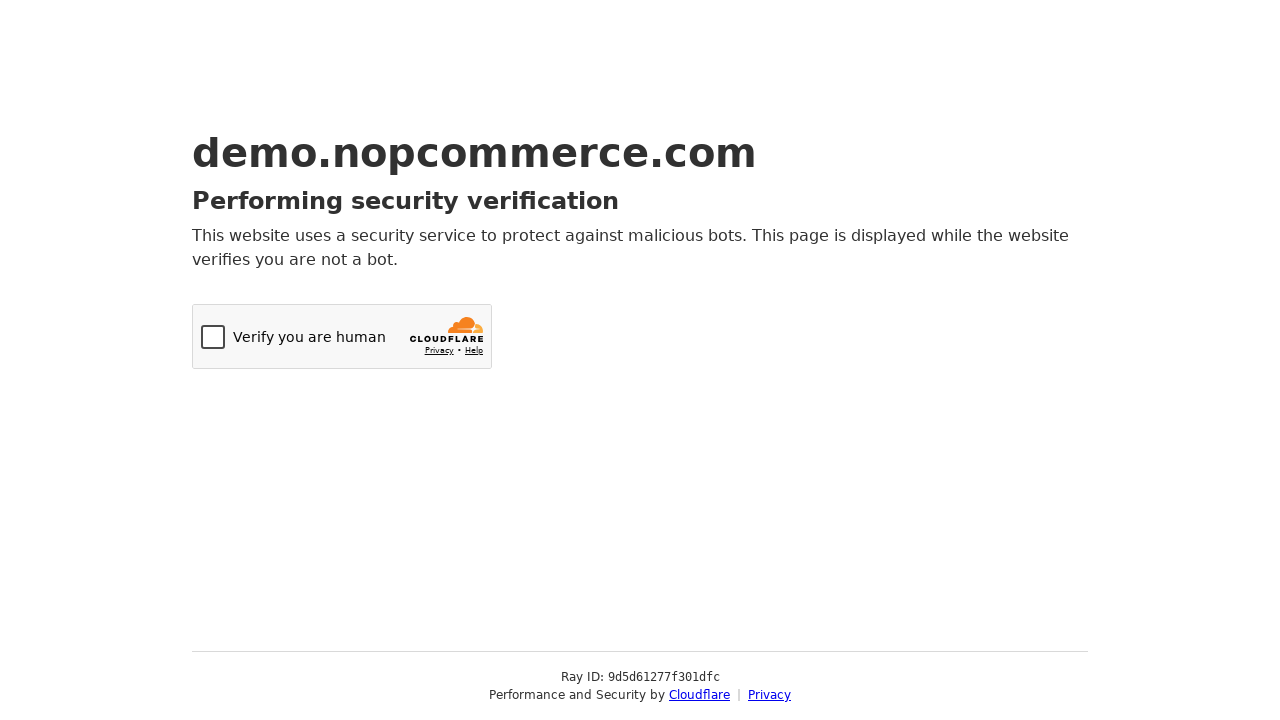

Printed page title to console
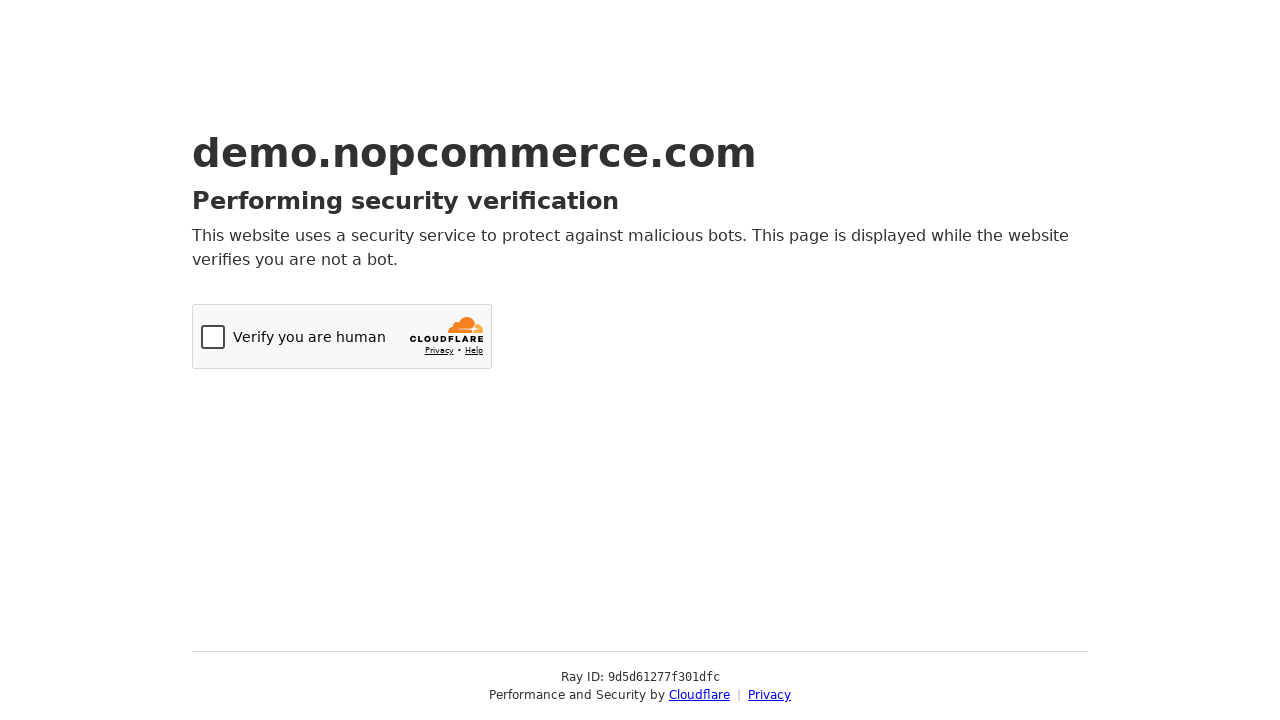

Navigated back using browser back button
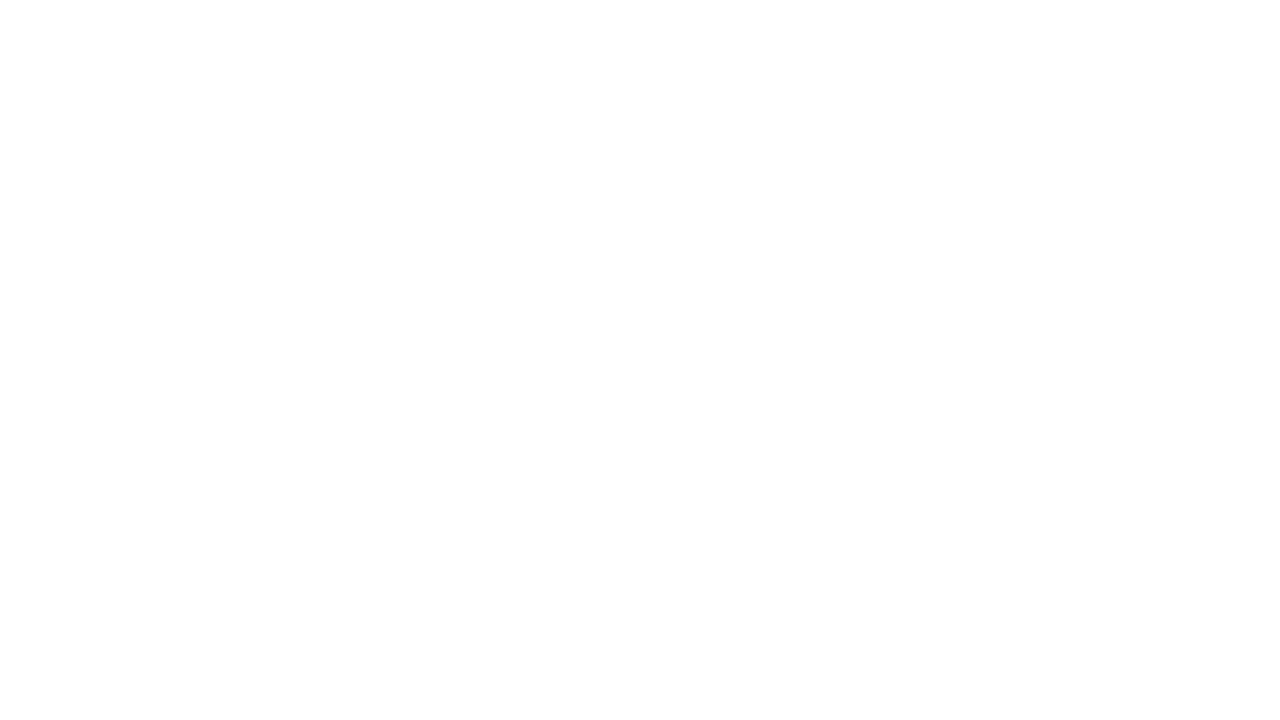

Navigated forward using browser forward button
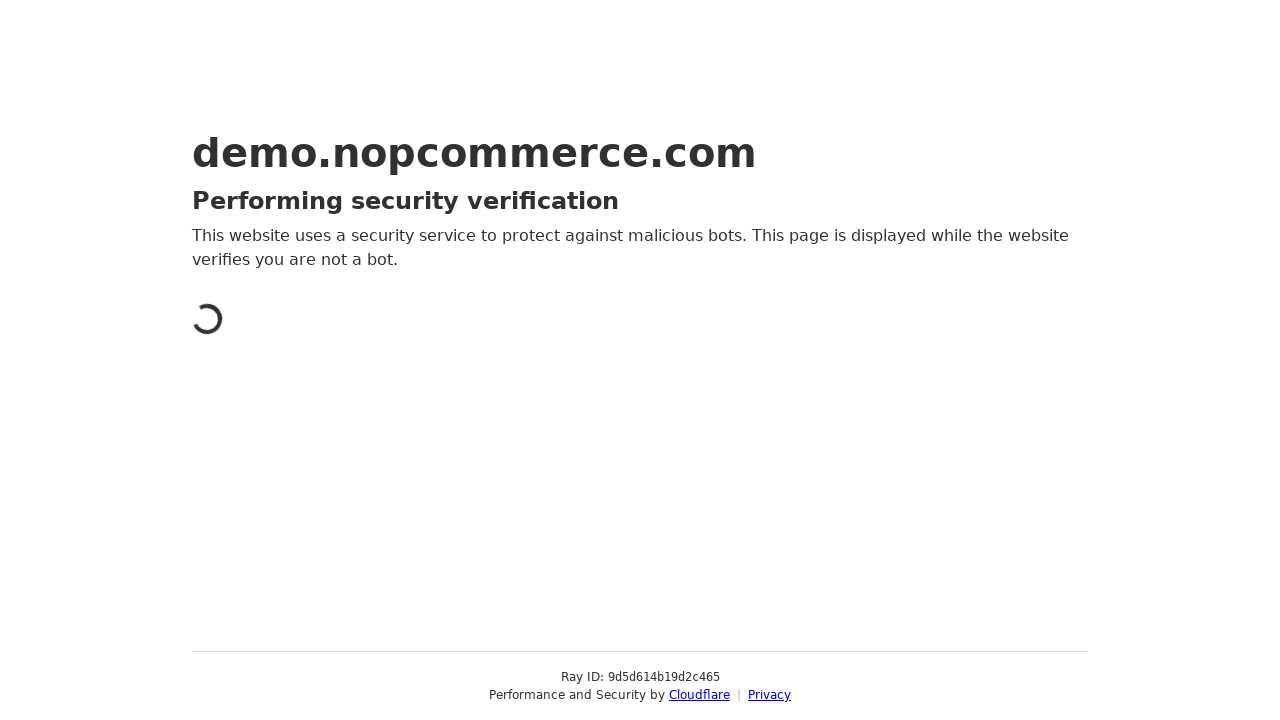

Refreshed the page
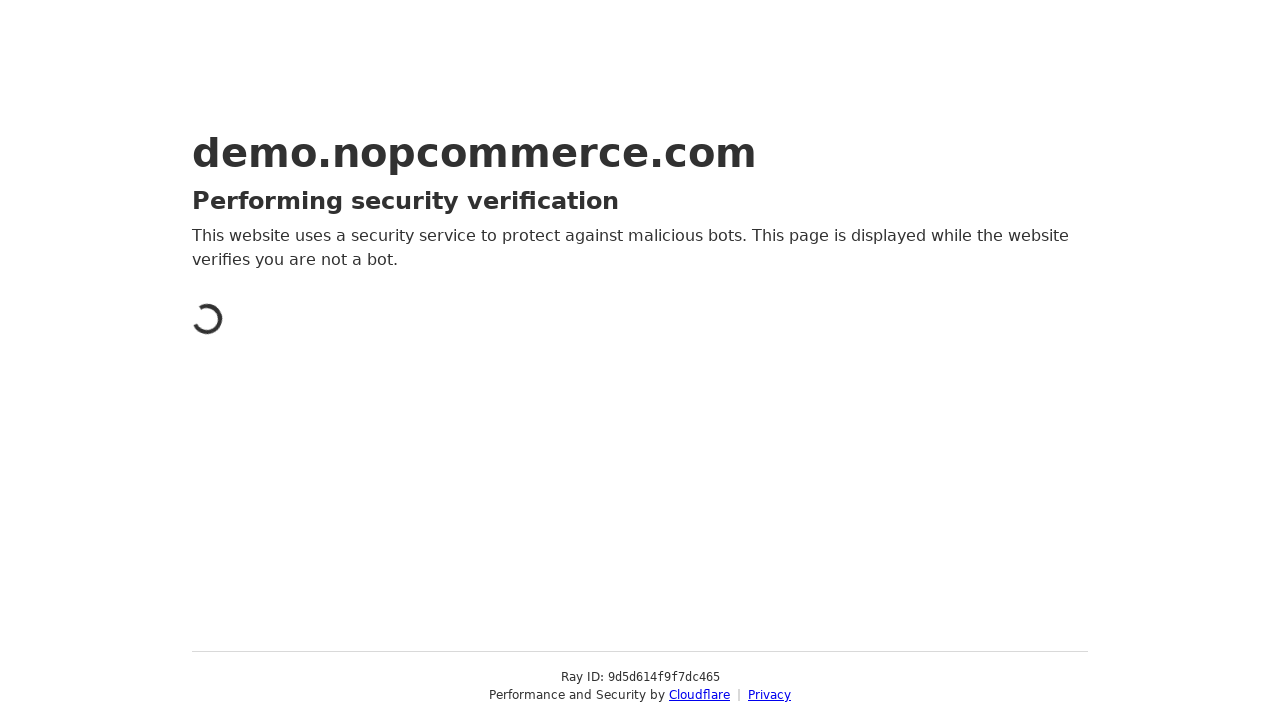

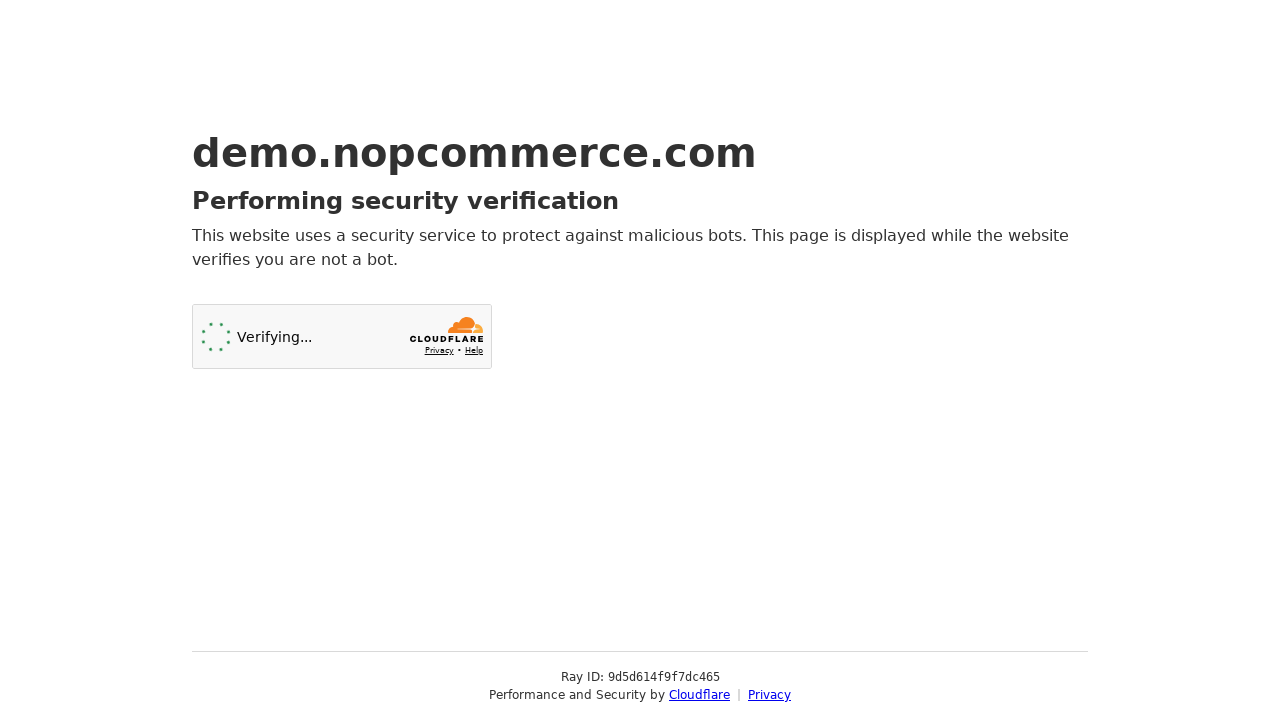